Tests radio button functionality by clicking on three different radio button options sequentially on a dropdown test page.

Starting URL: https://automationtesting.co.uk/dropdown.html

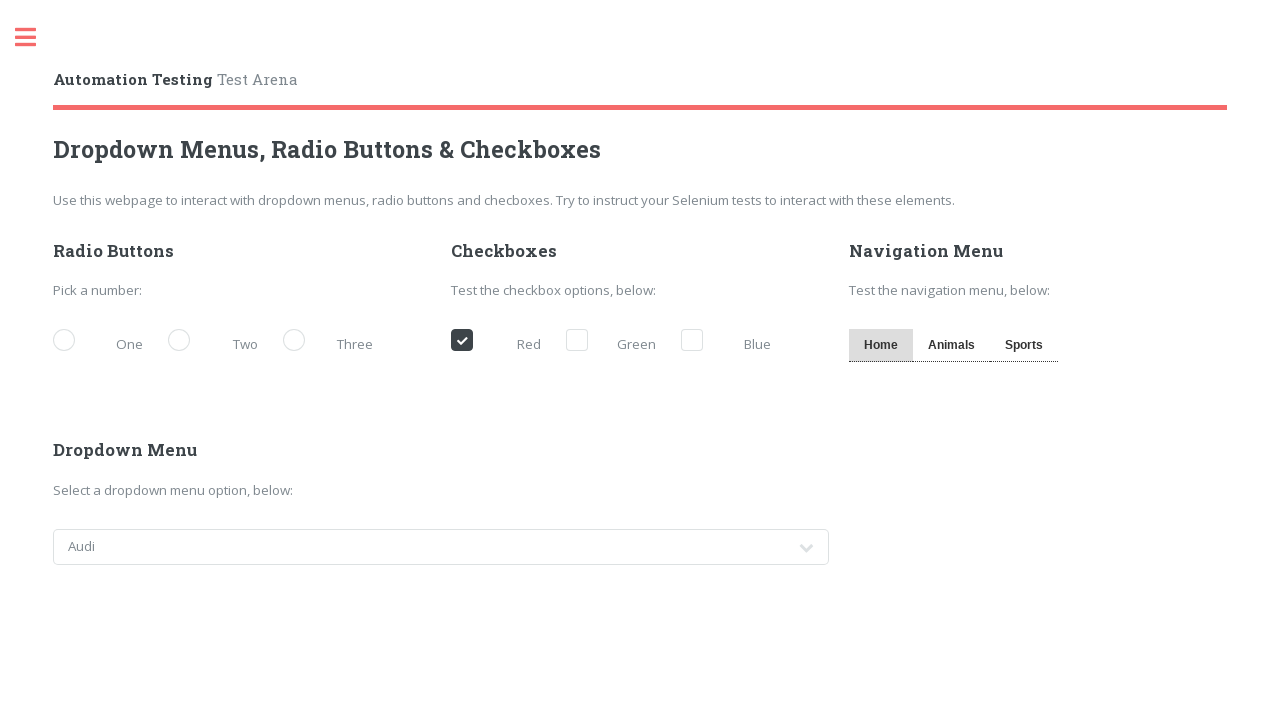

Clicked first radio button option at (103, 342) on xpath=//*[@id='main']/div/div[1]/div[1]/div[1]/label
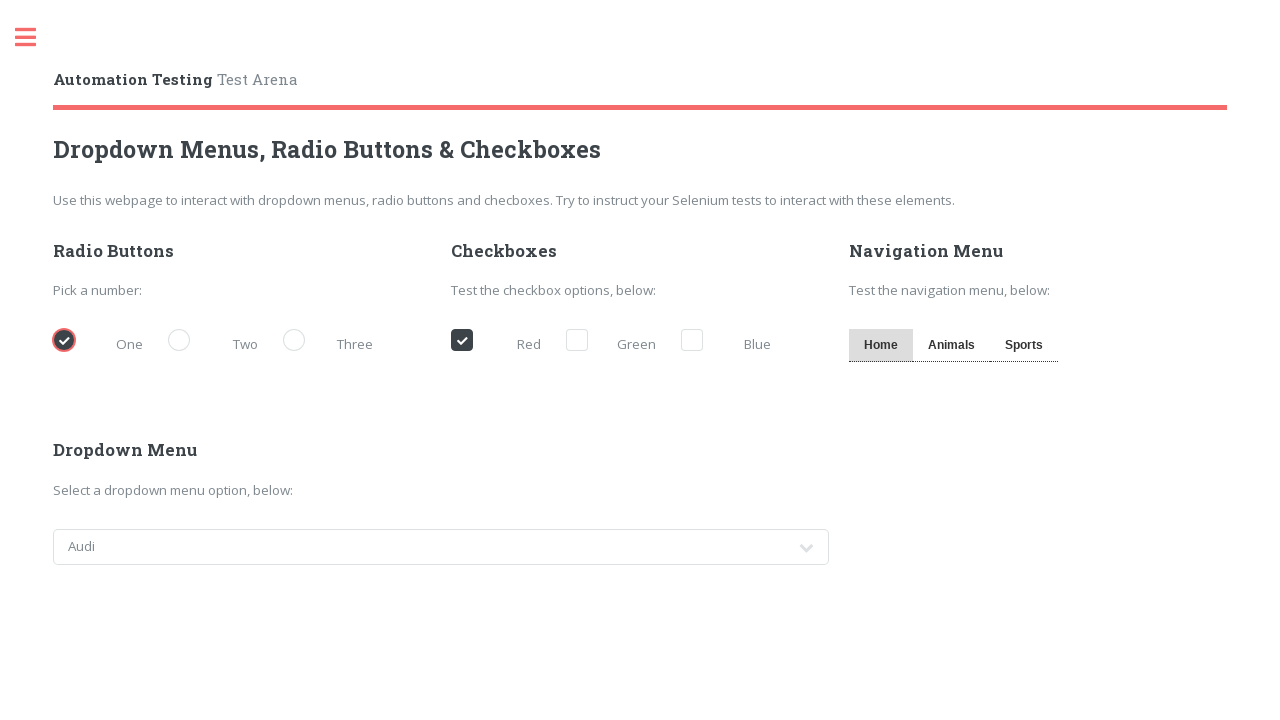

Waited 1 second
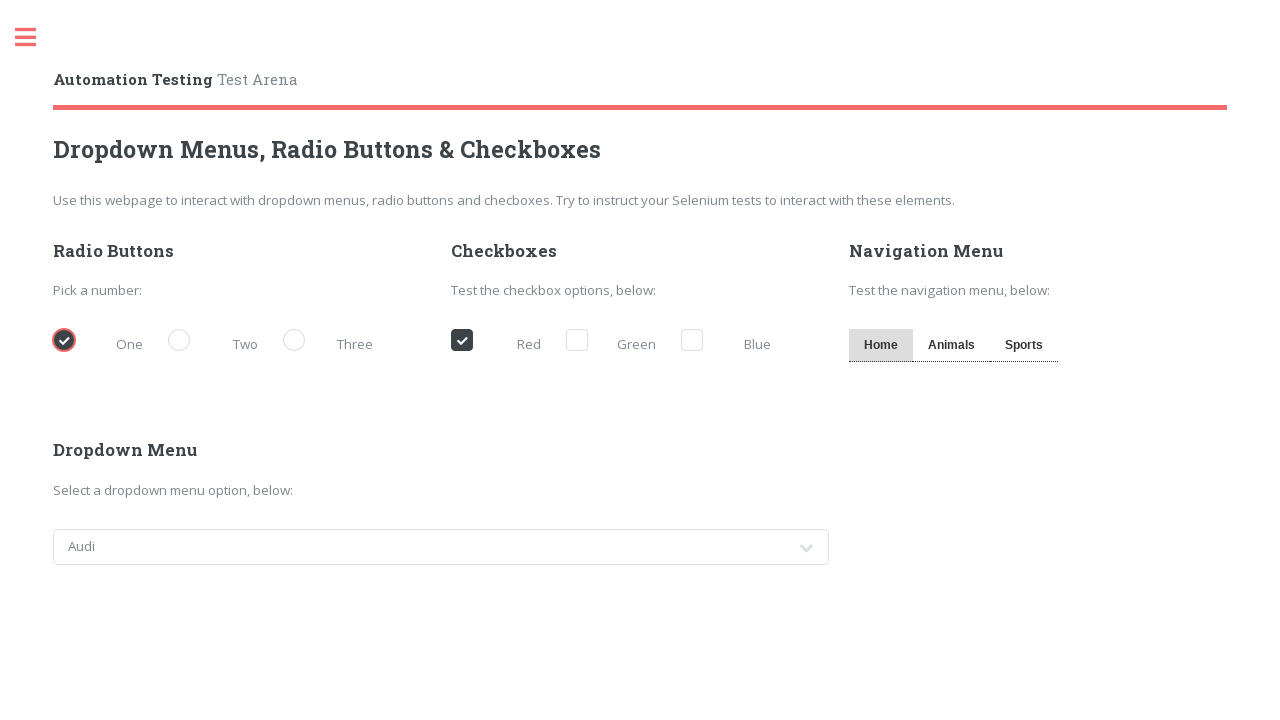

Clicked second radio button option at (218, 342) on xpath=//html/body/div/div[1]/div/div[1]/div[1]/div[2]/label
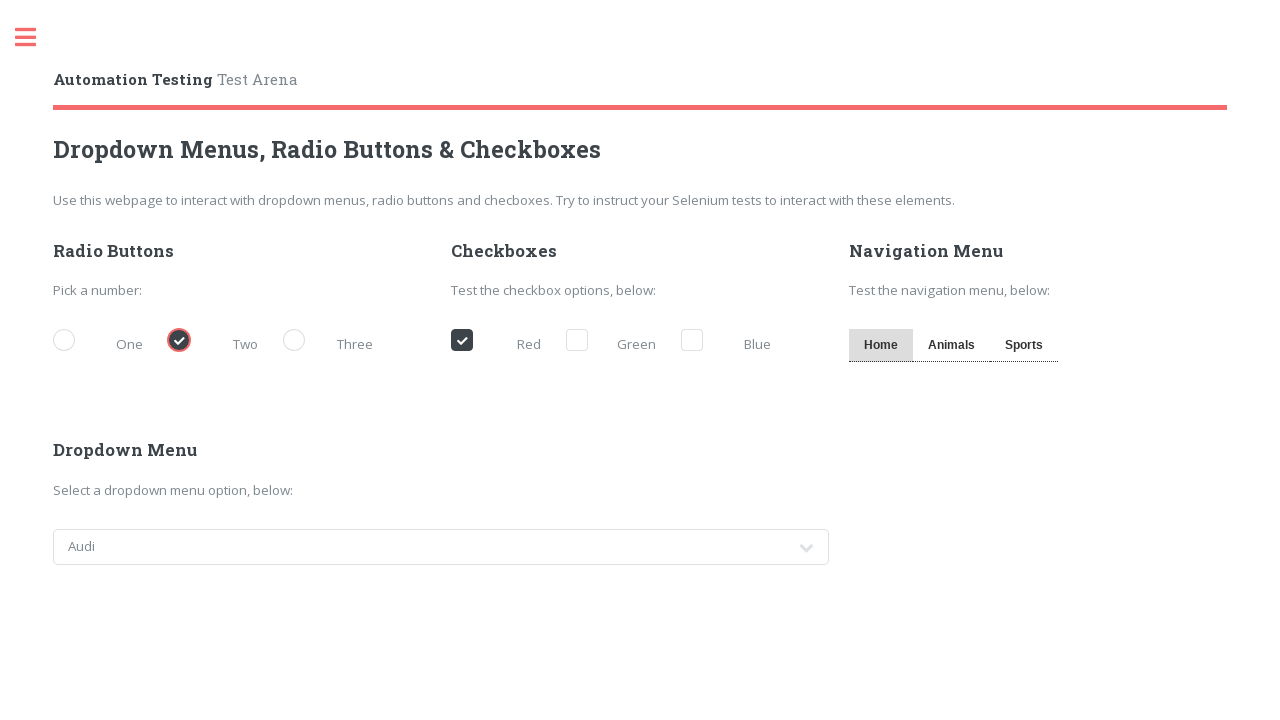

Waited 1 second
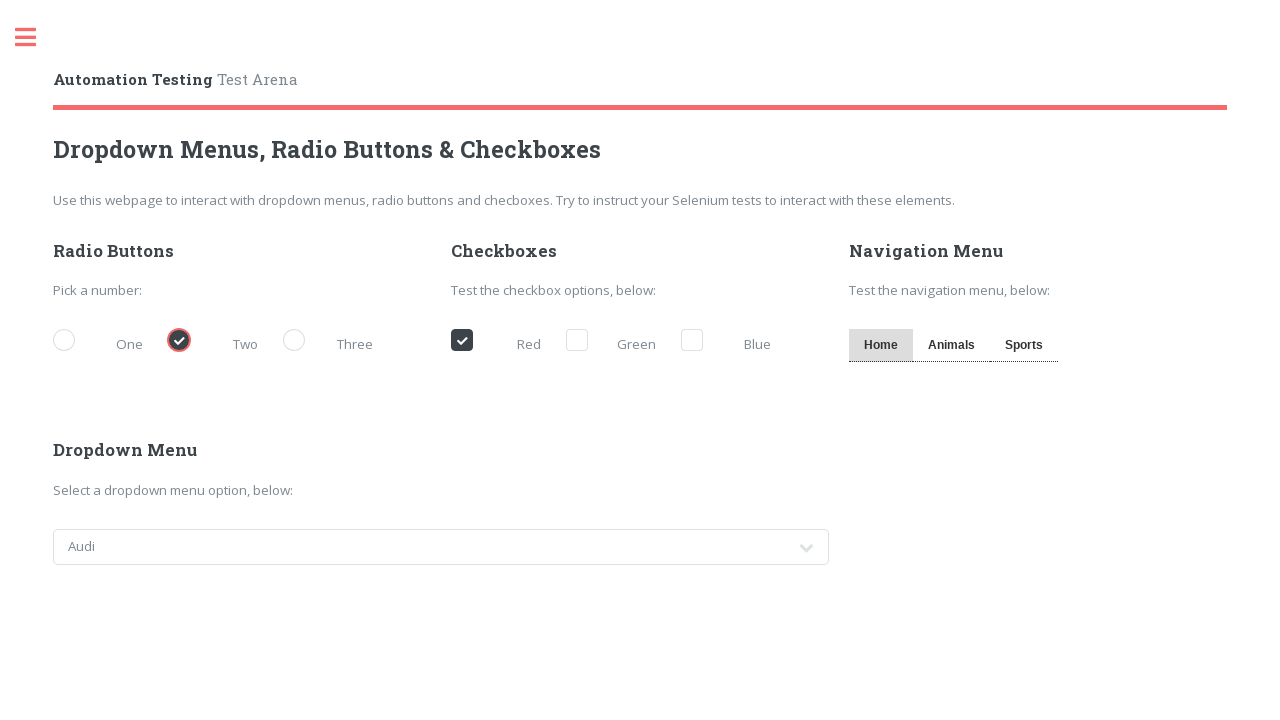

Clicked third radio button option at (333, 342) on xpath=//html/body/div/div[1]/div/div[1]/div[1]/div[3]/label
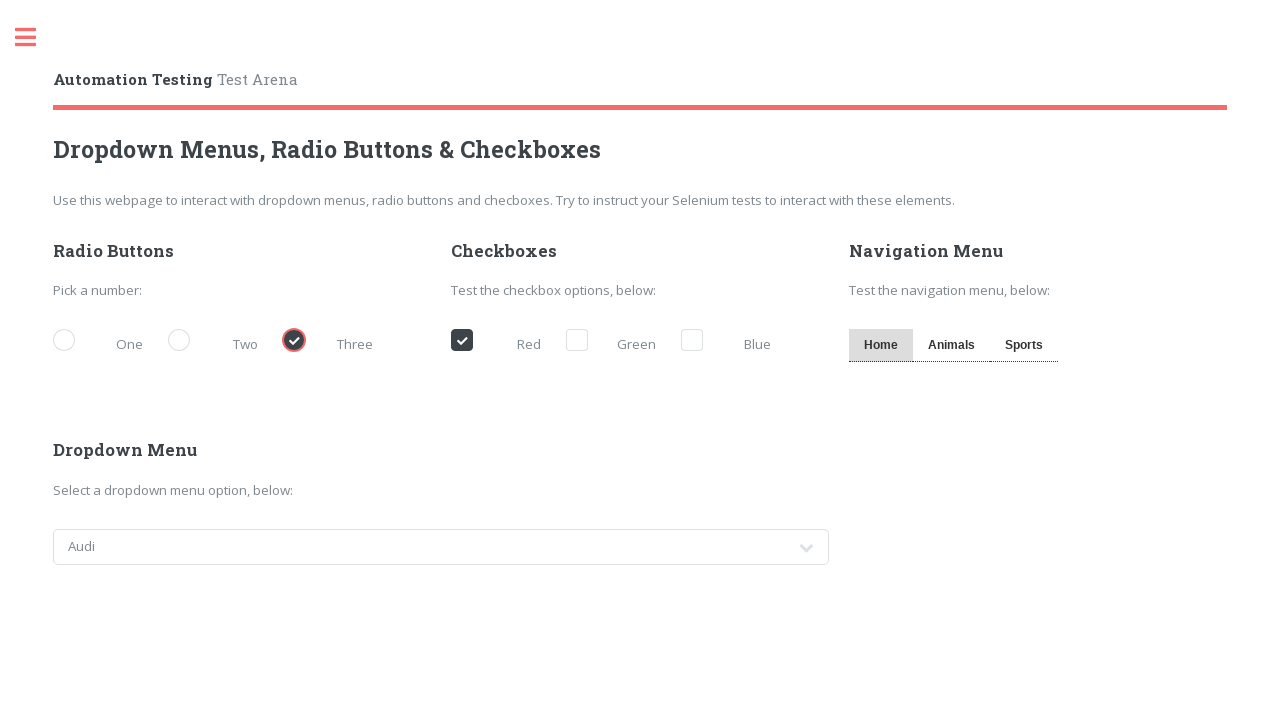

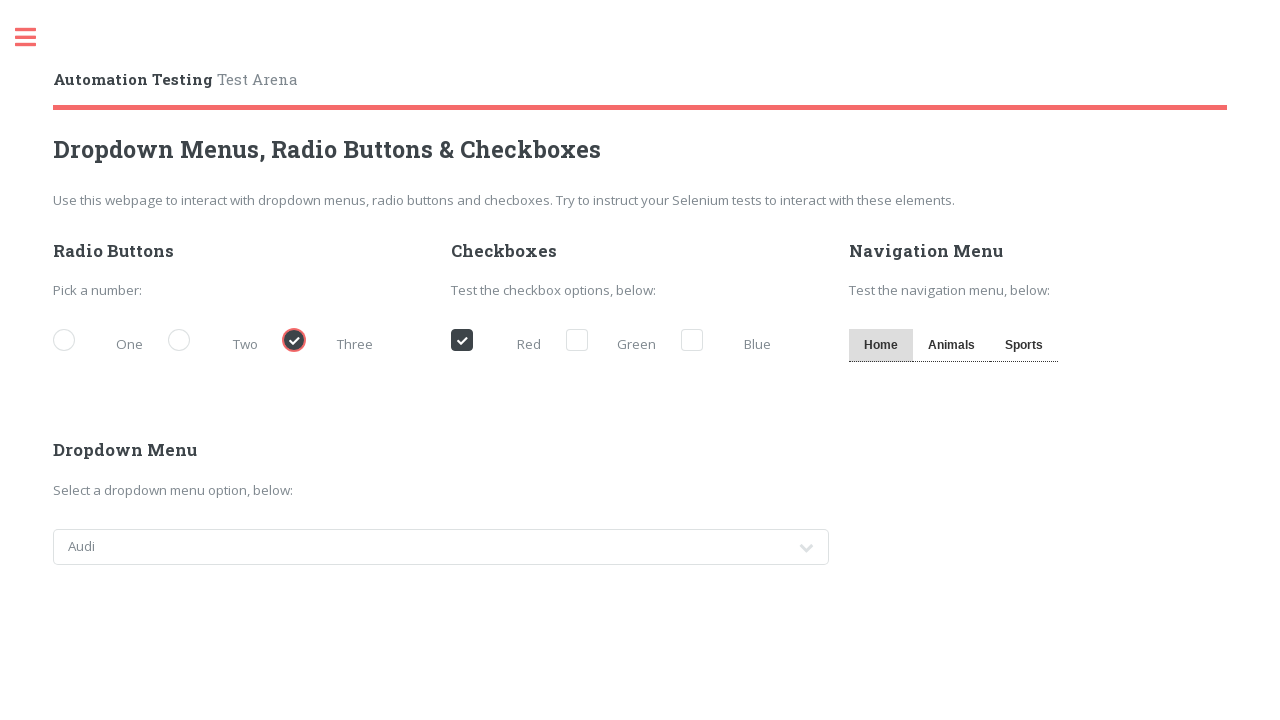